Selects a country from the dropdown in the enrollment form

Starting URL: https://www.toolsqa.com/selenium-training/#enroll-form

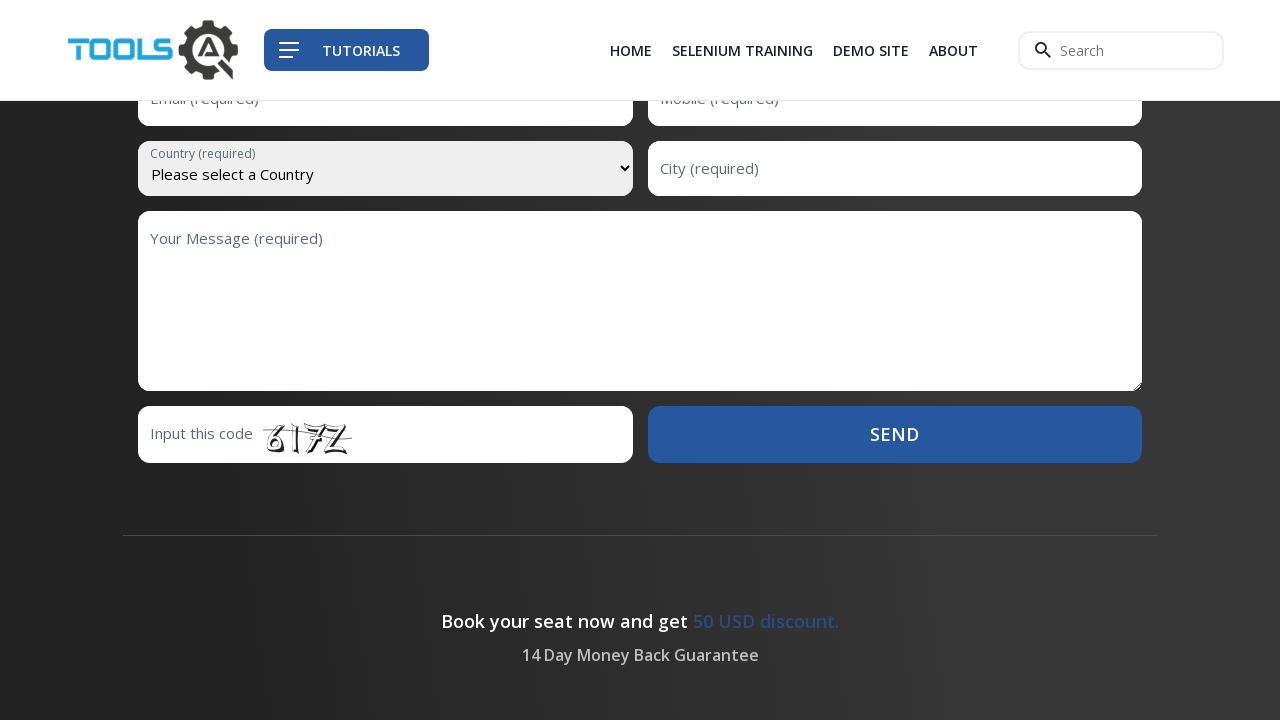

Selected country from dropdown by index 4 in enrollment form on #country
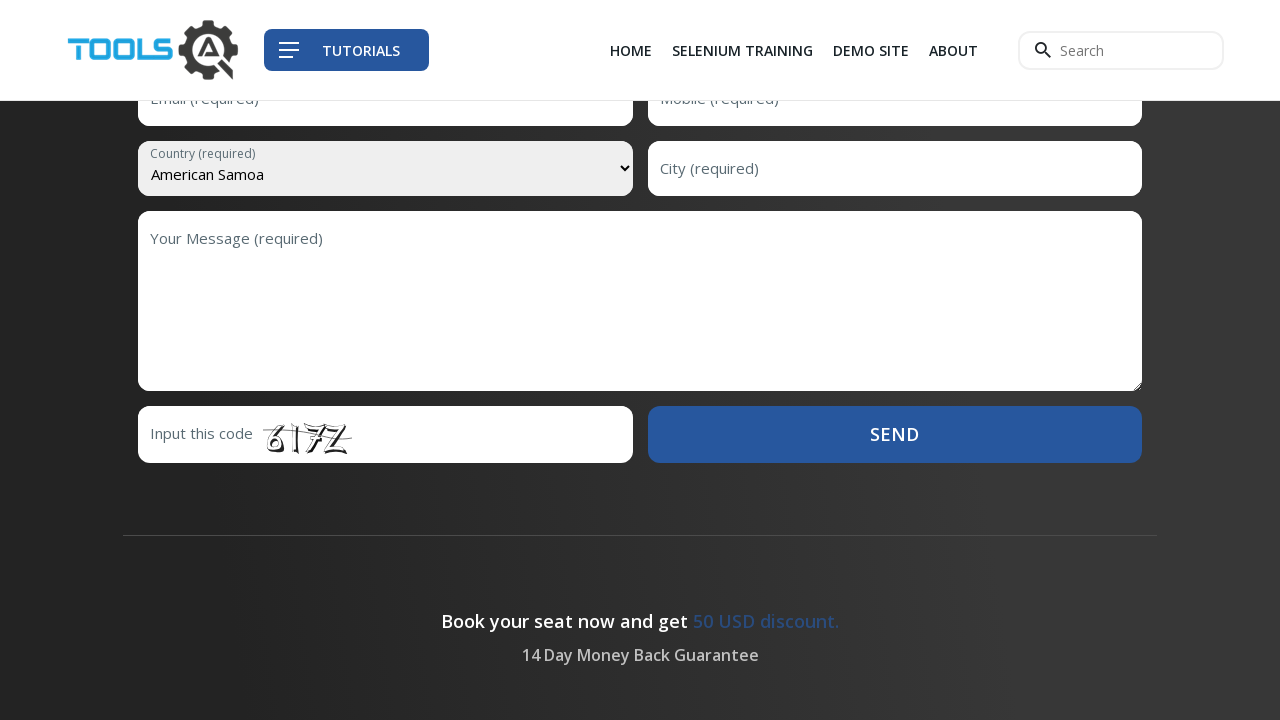

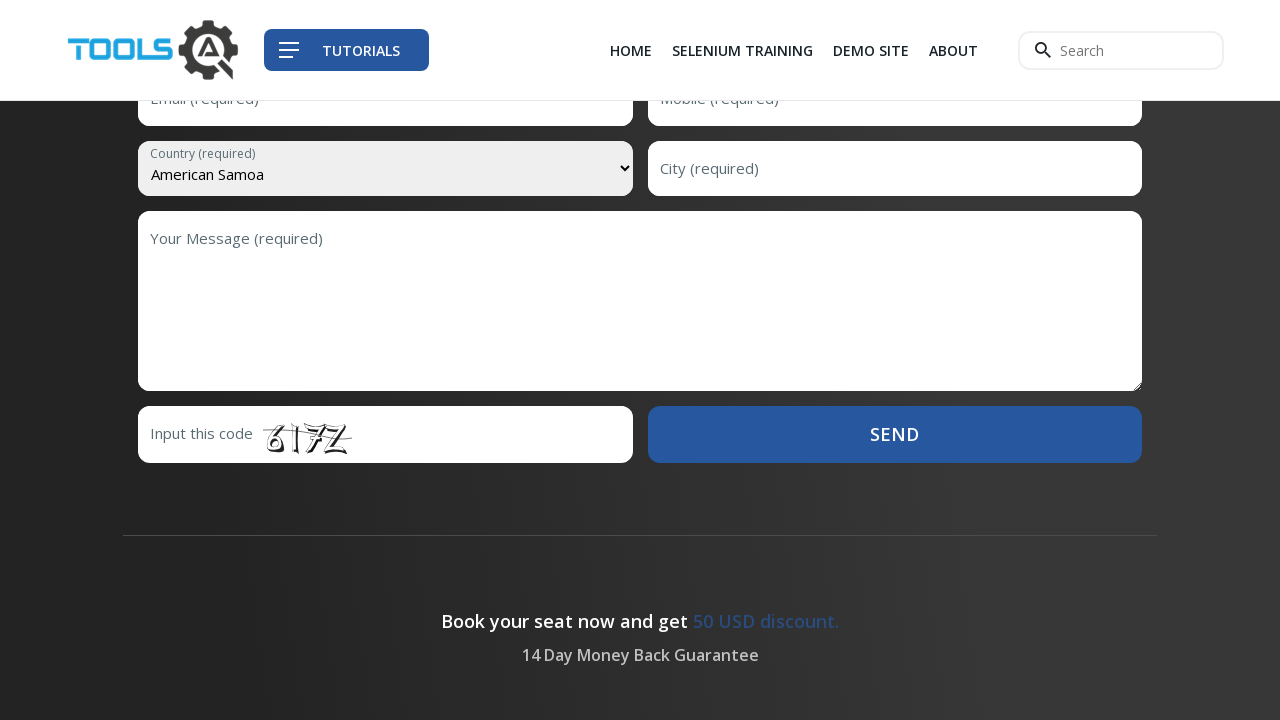